Tests window handling by clicking a button to open a new window and reading text from the child window

Starting URL: https://demoqa.com/browser-windows

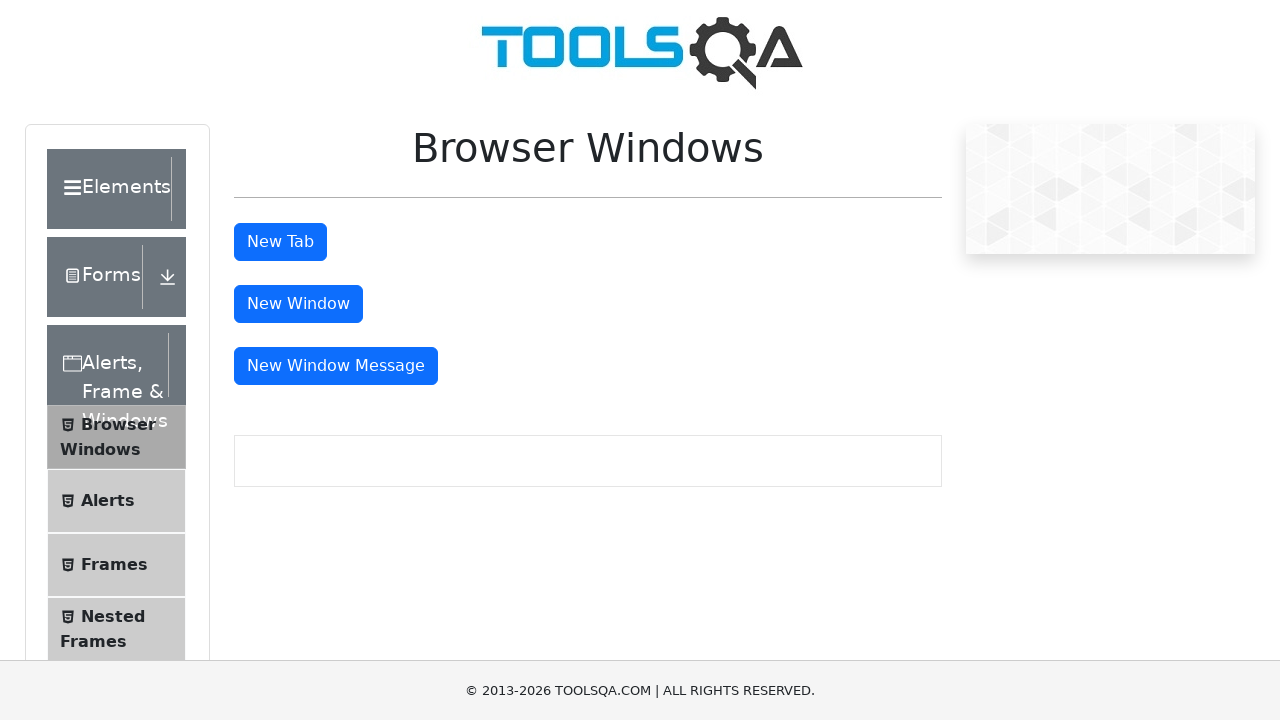

Clicked button to open new window at (298, 304) on #windowButton
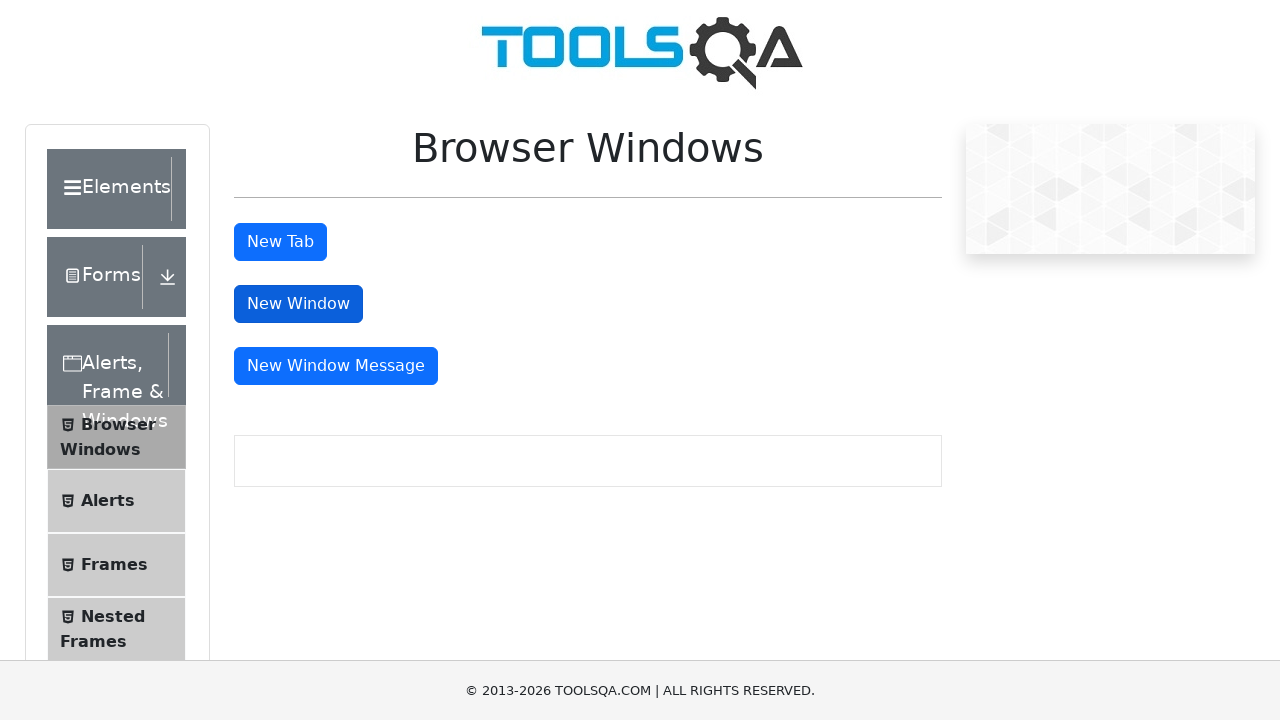

Retrieved all context pages
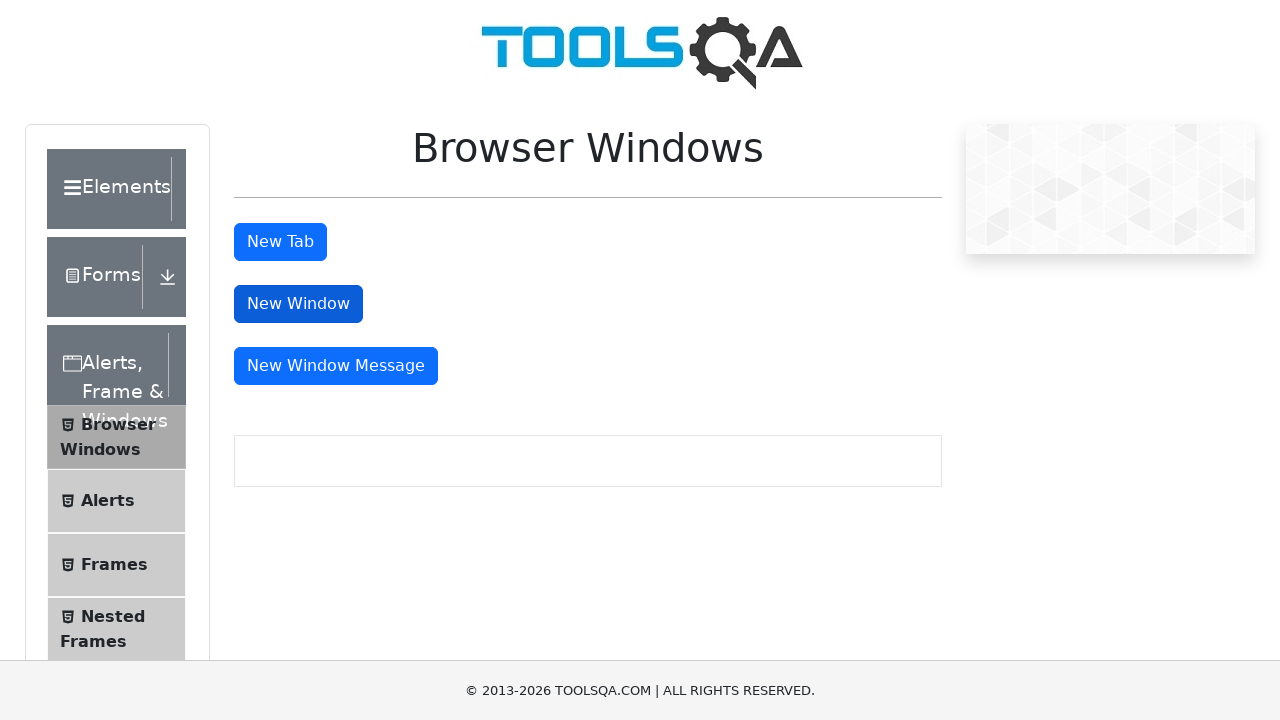

Switched to child window
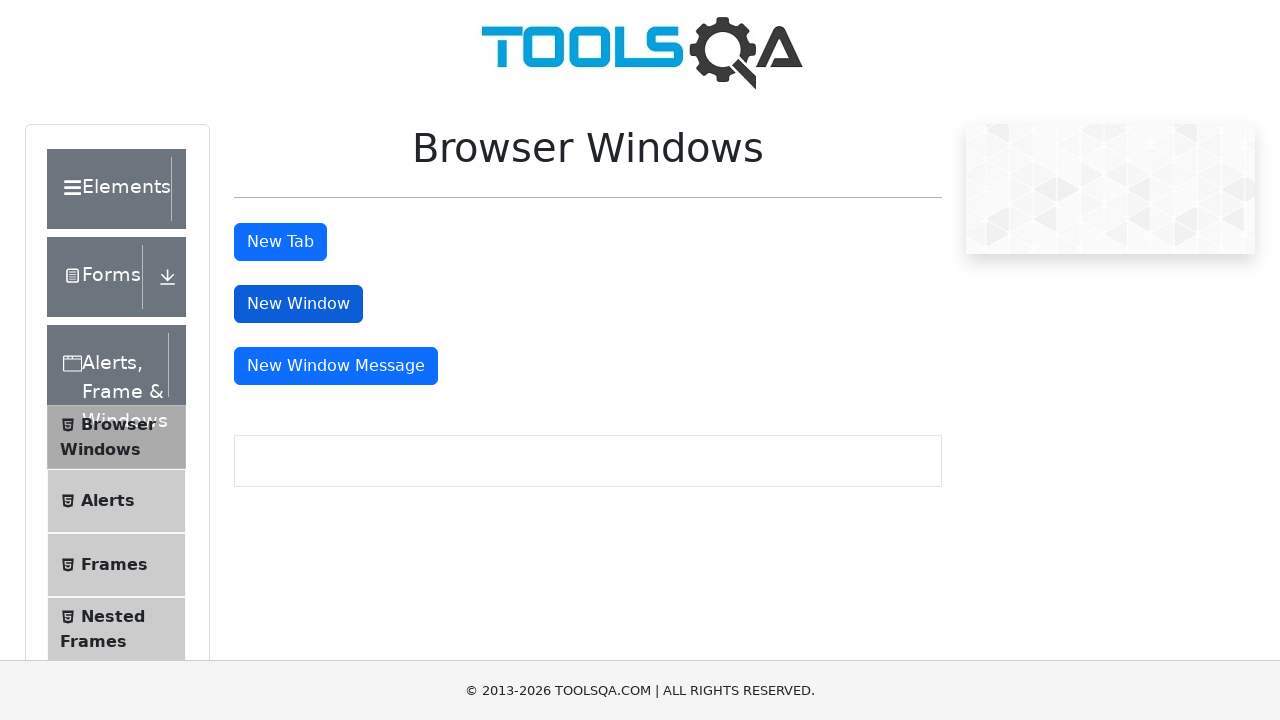

Waited for sample heading to load in child window
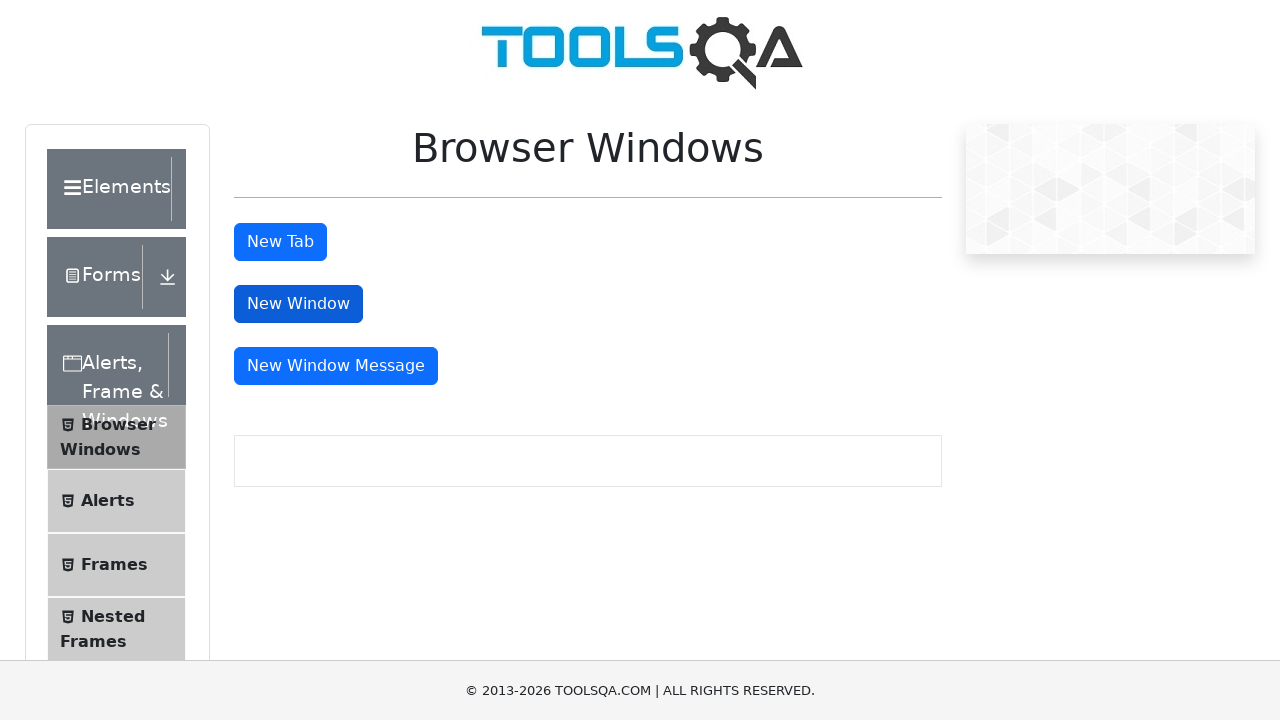

Retrieved heading text from child window: This is a sample page
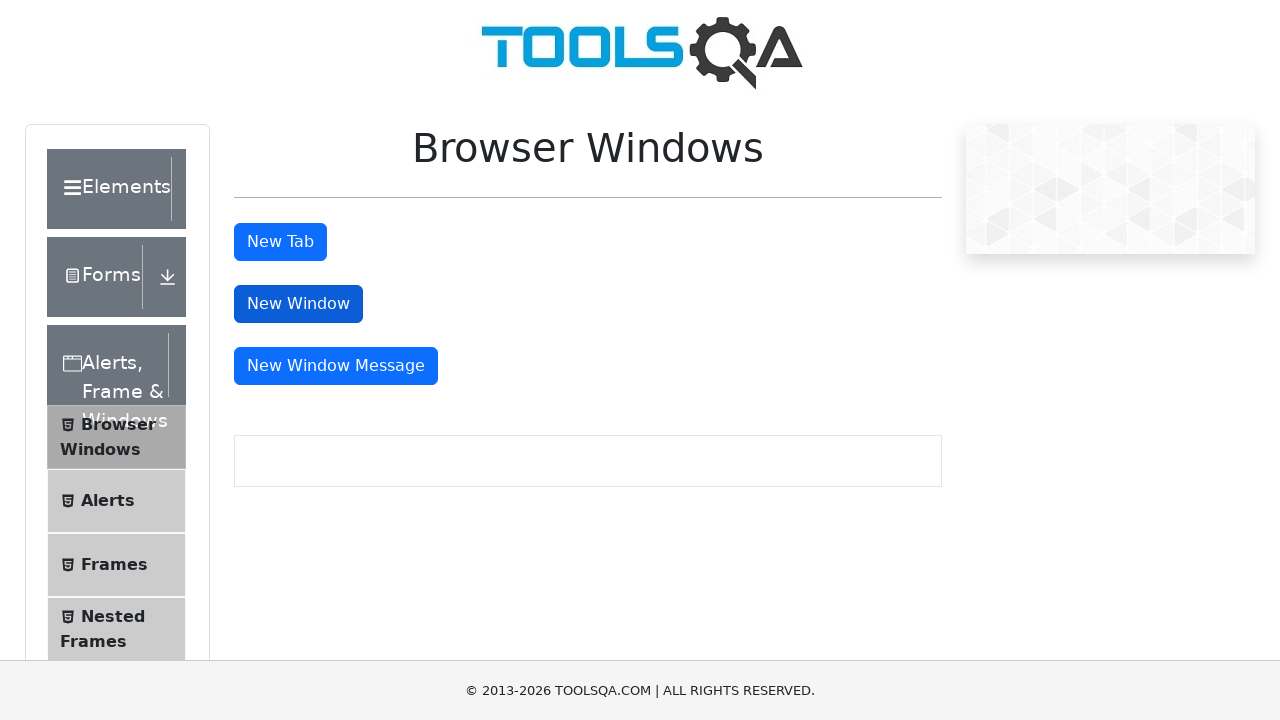

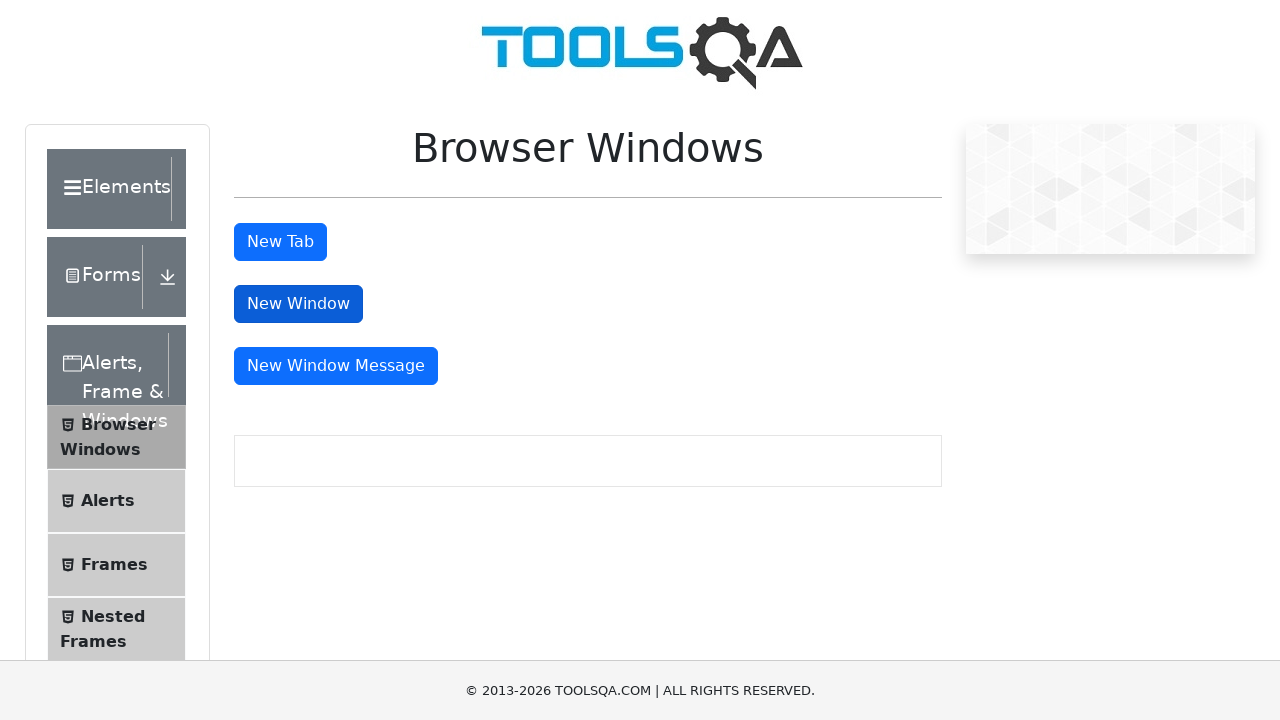